Tests alert handling functionality by navigating to the OK & Cancel alert section, triggering an alert popup, and accepting it

Starting URL: http://demo.automationtesting.in/Alerts.html

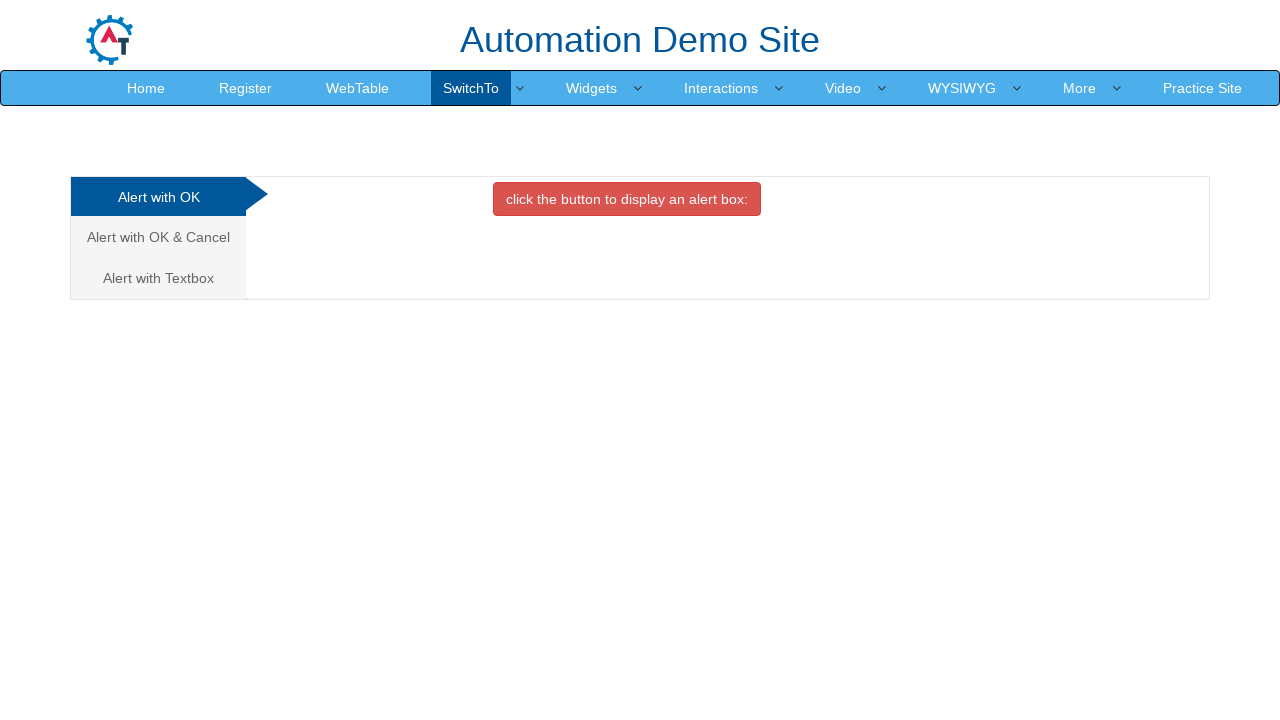

Clicked on 'OK & Cancel' tab to switch to that alert type at (158, 237) on xpath=//a[contains(text(),'OK & Cancel')]
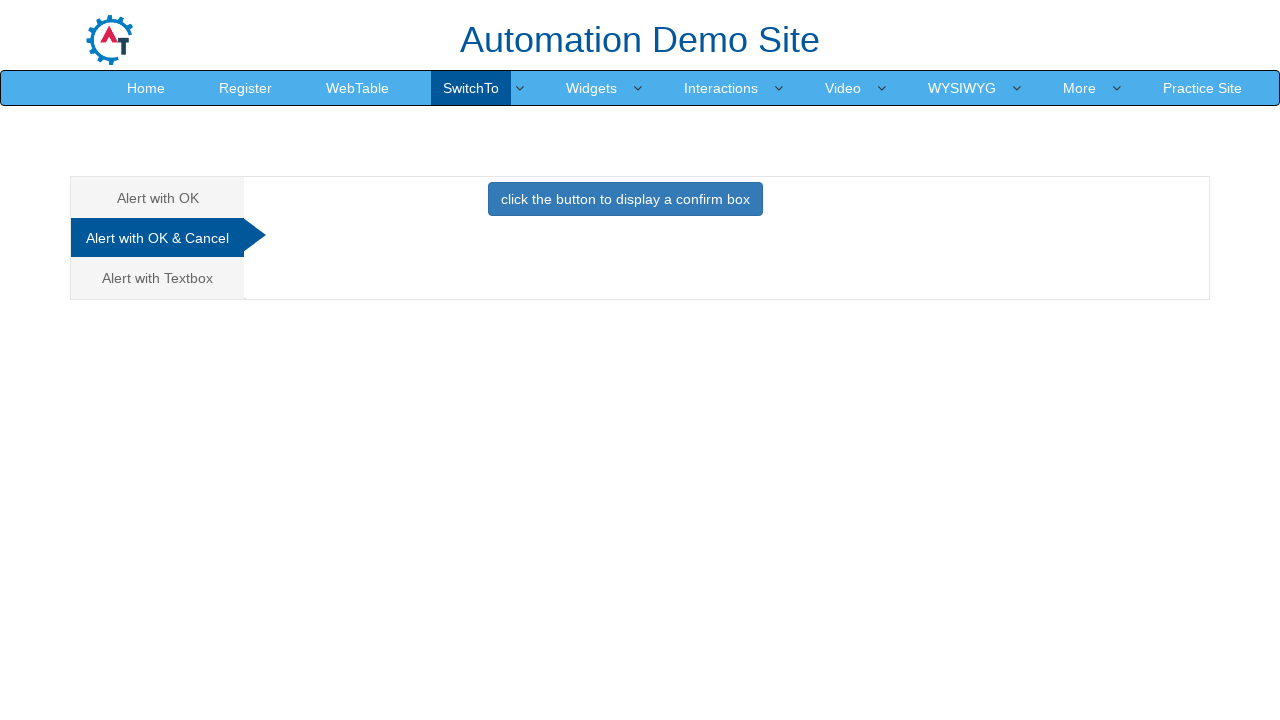

Clicked the button to trigger the confirm alert at (625, 199) on (//button[contains(text(),'click the button')])[2]
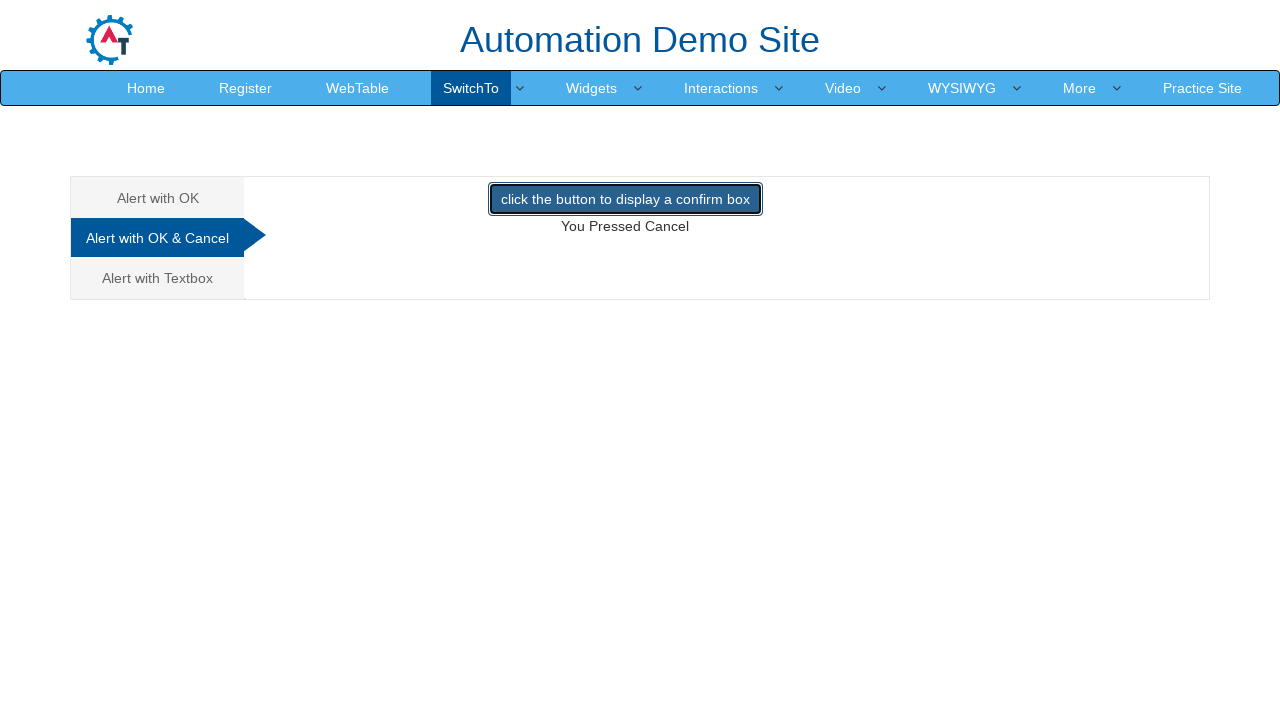

Set up dialog handler to accept the alert
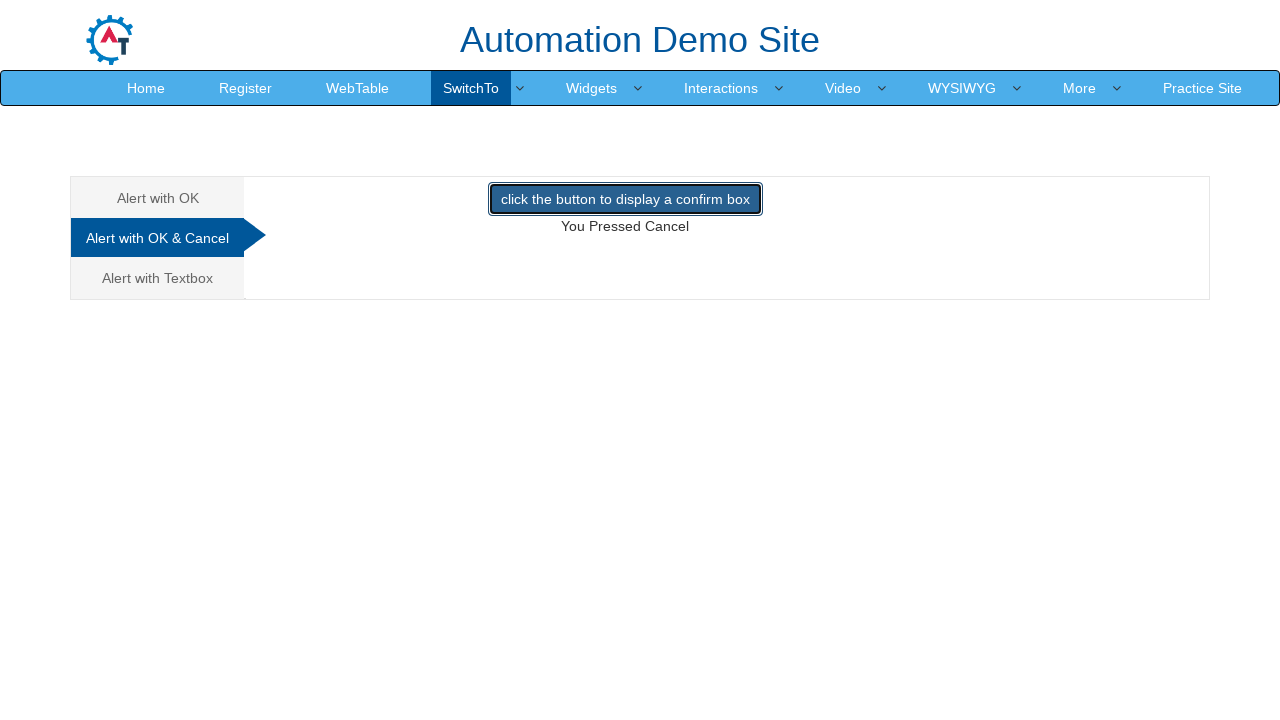

Waited for result text to be updated
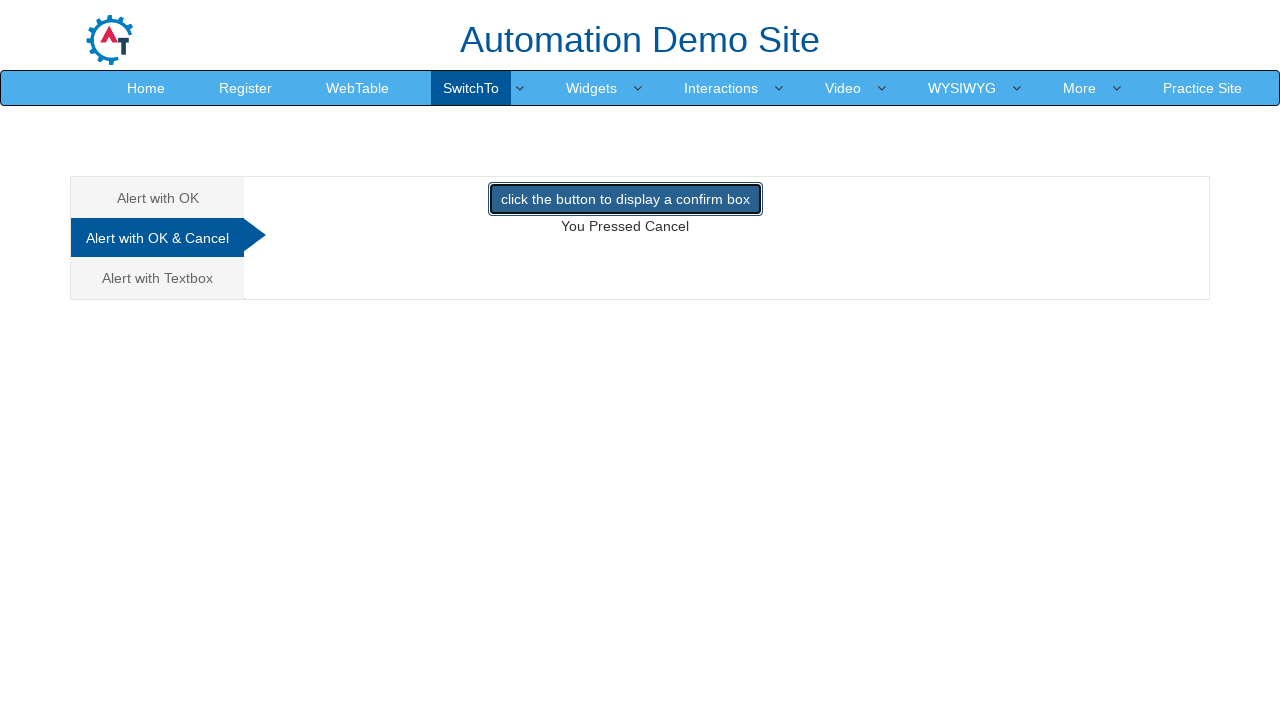

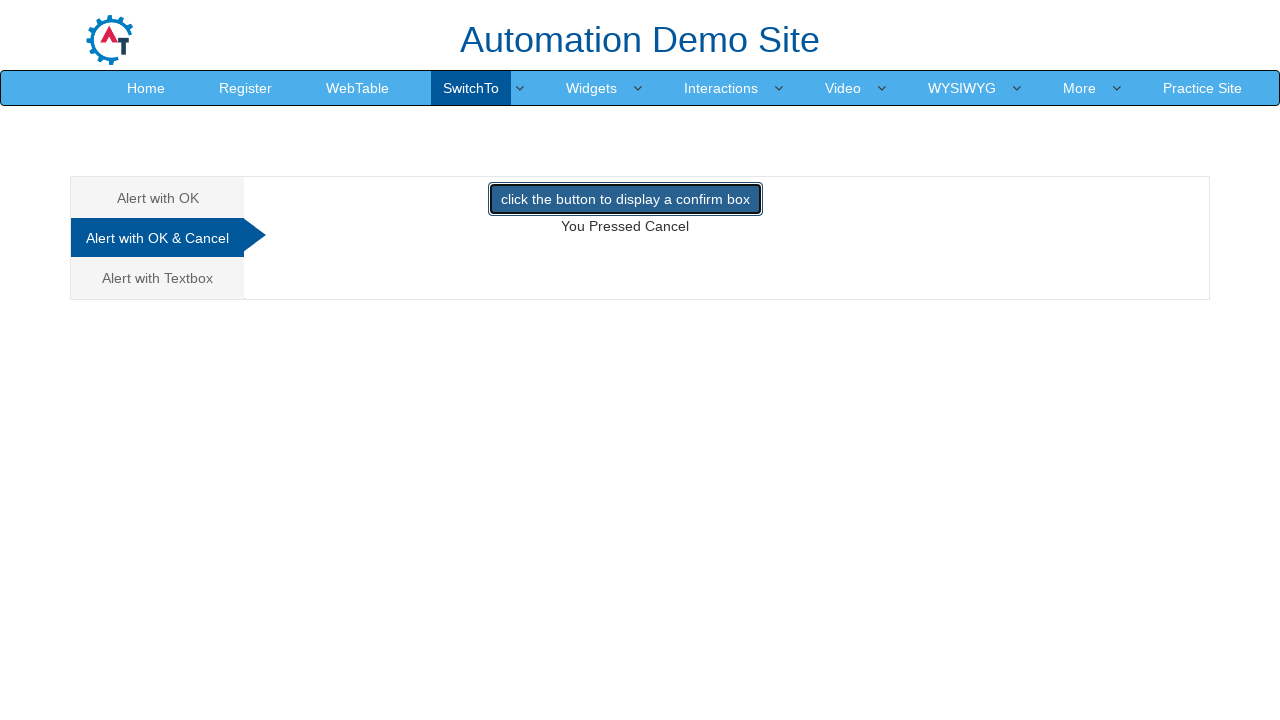